Tests clicking the second checkbox (which starts checked) and verifies it becomes unchecked

Starting URL: http://the-internet.herokuapp.com/checkboxes

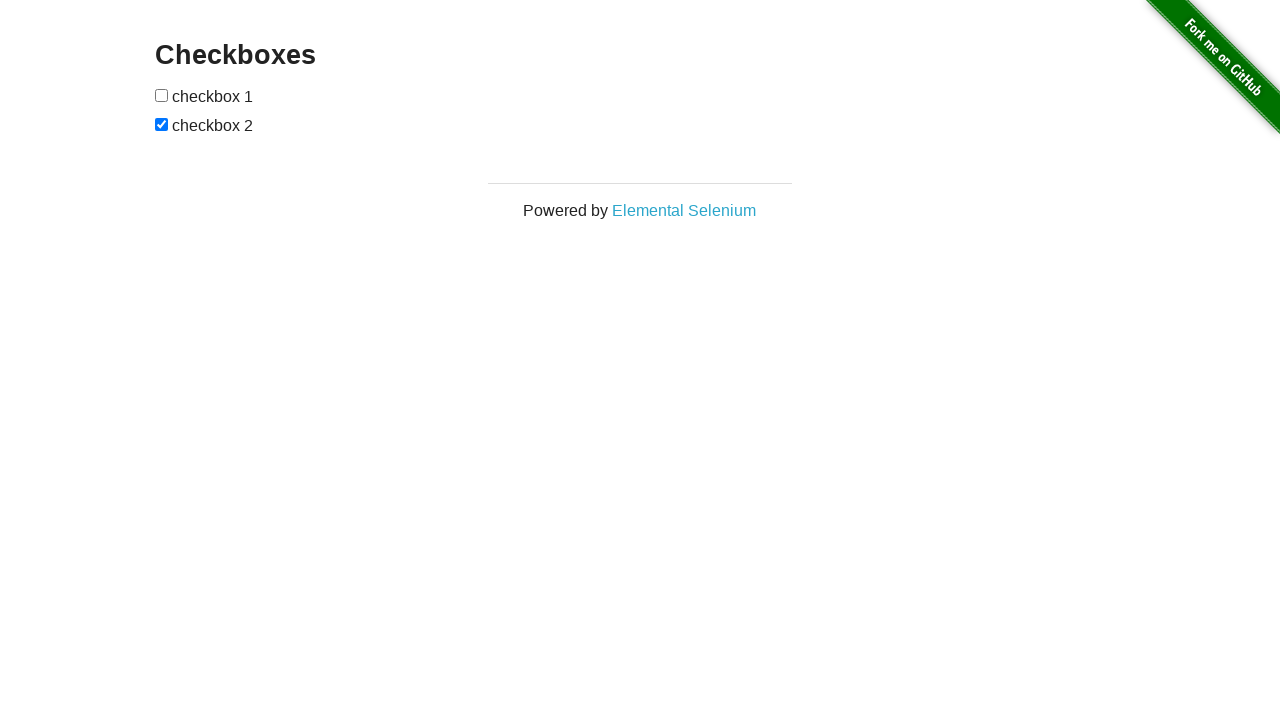

Clicked the second checkbox (which started checked) at (162, 124) on input:nth-child(3)
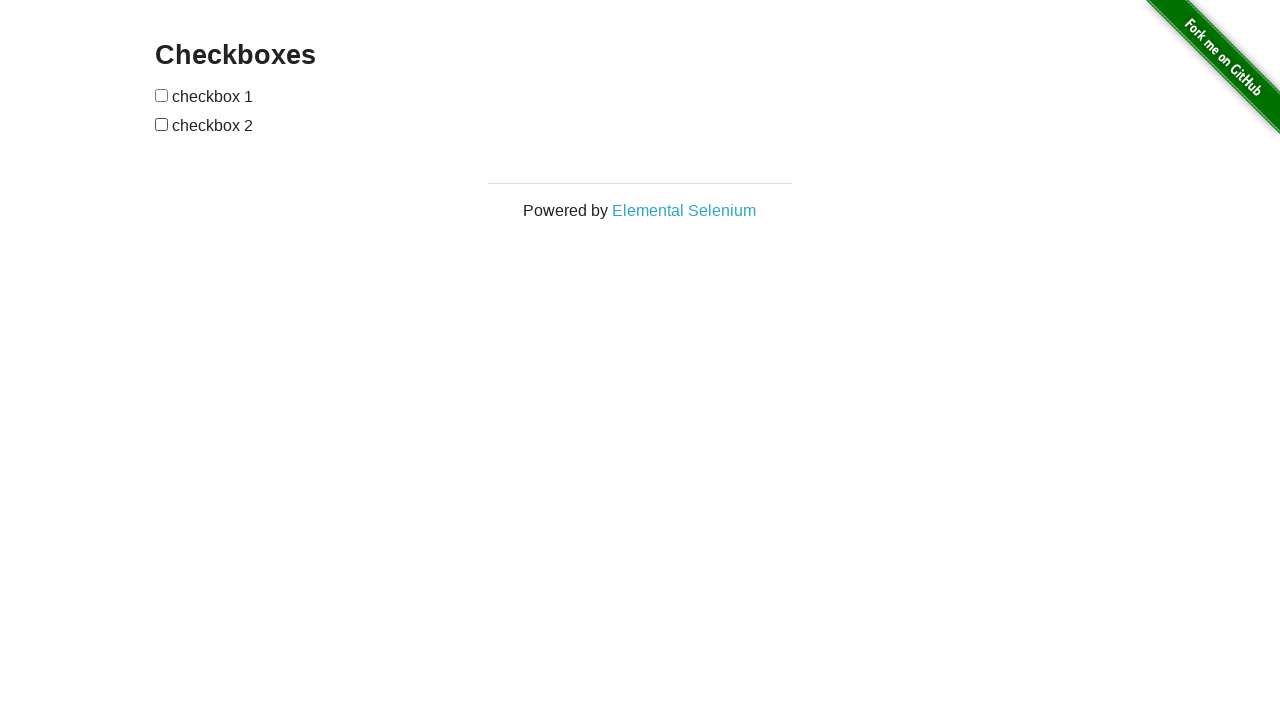

Located the second checkbox element
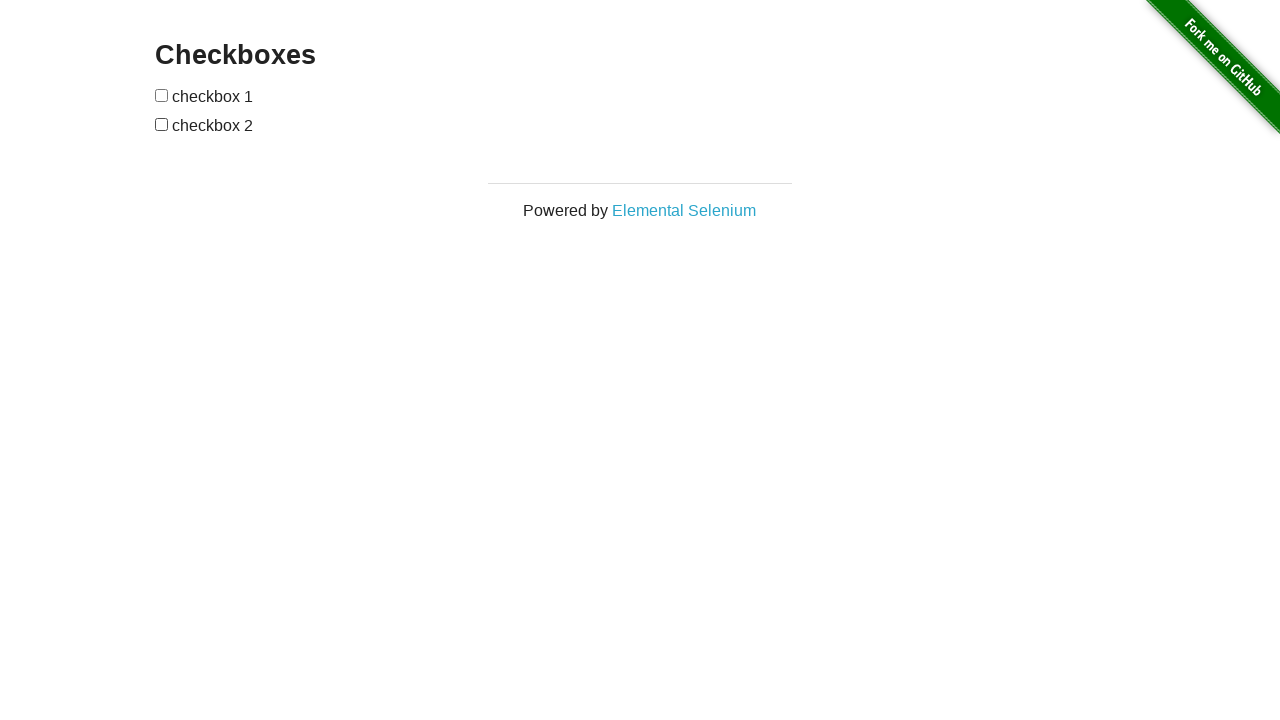

Verified that the second checkbox is now unchecked
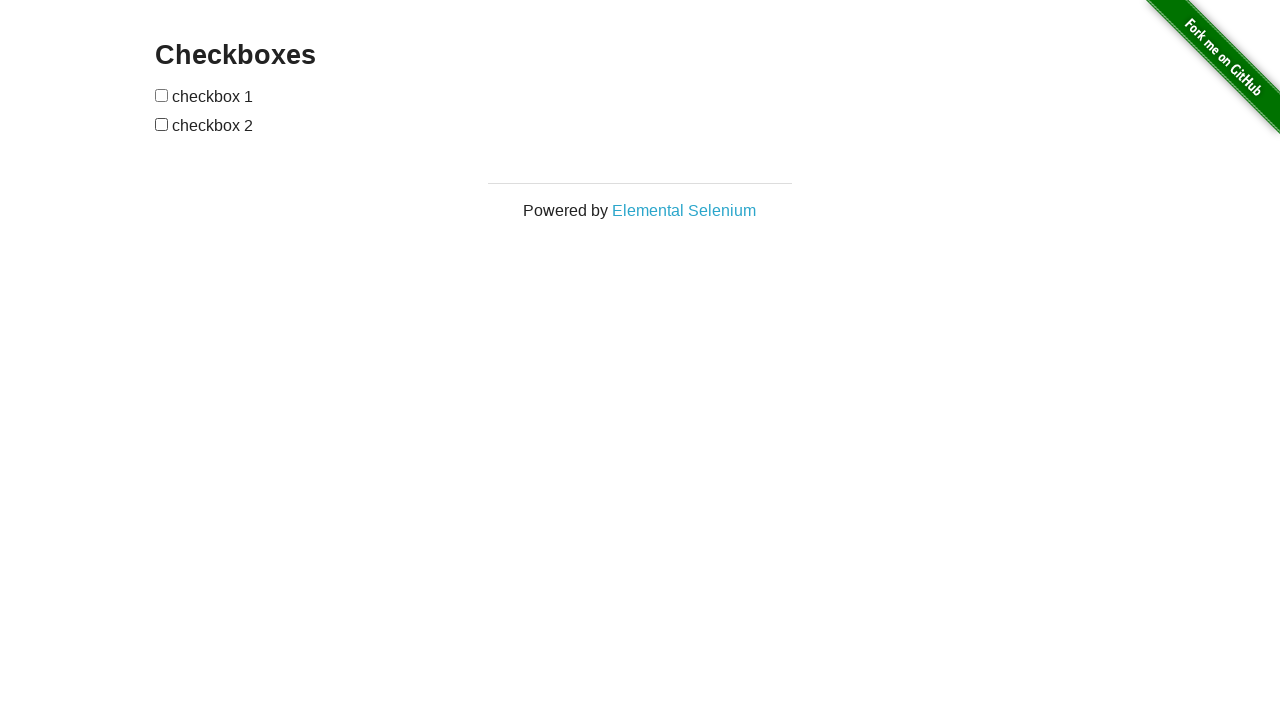

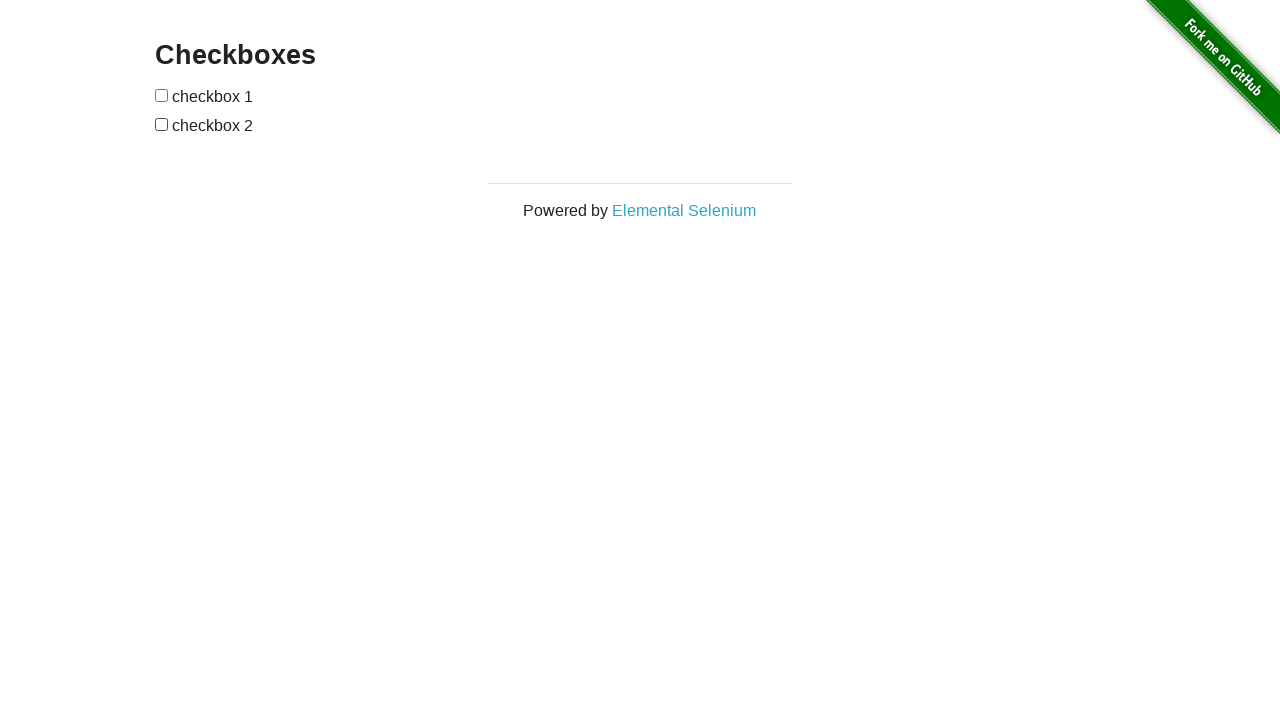